Tests navigation from DemoQA home page by clicking the banner to open a new tab, then performing a search for "selenium" on the ToolsQA website

Starting URL: https://demoqa.com

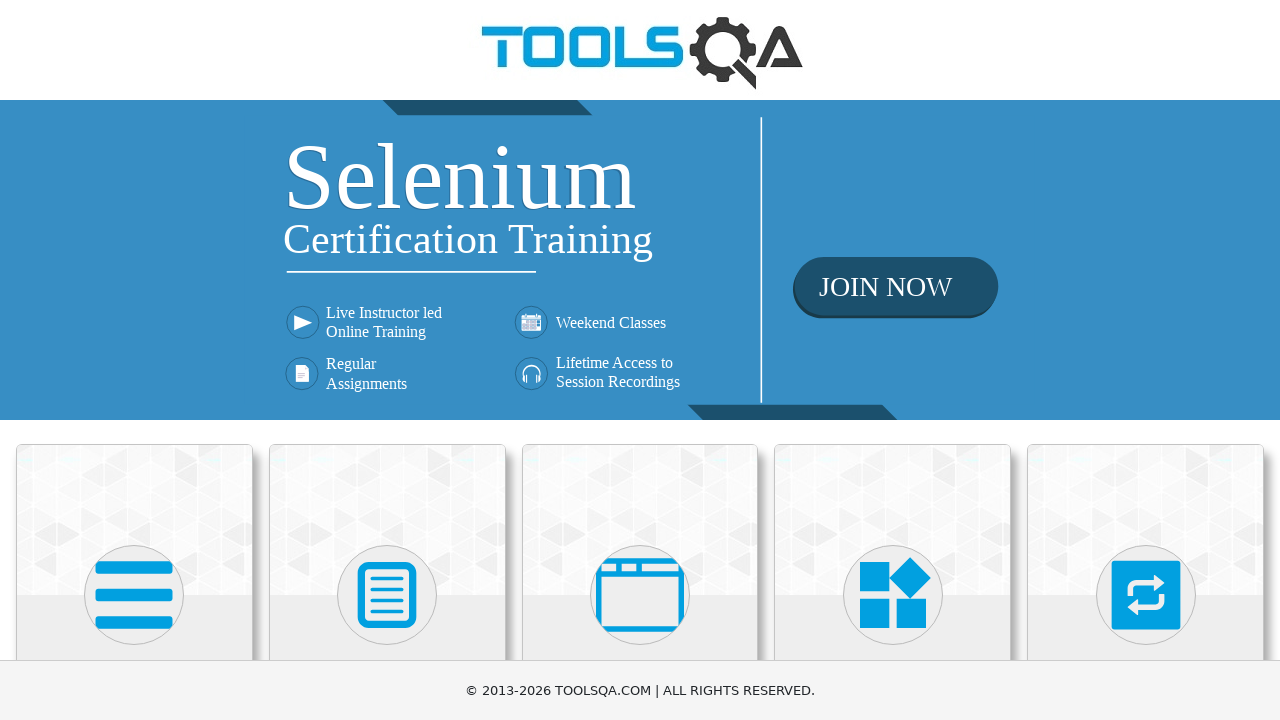

Clicked home banner to open new tab at (640, 260) on xpath=//div[@class='home-banner']
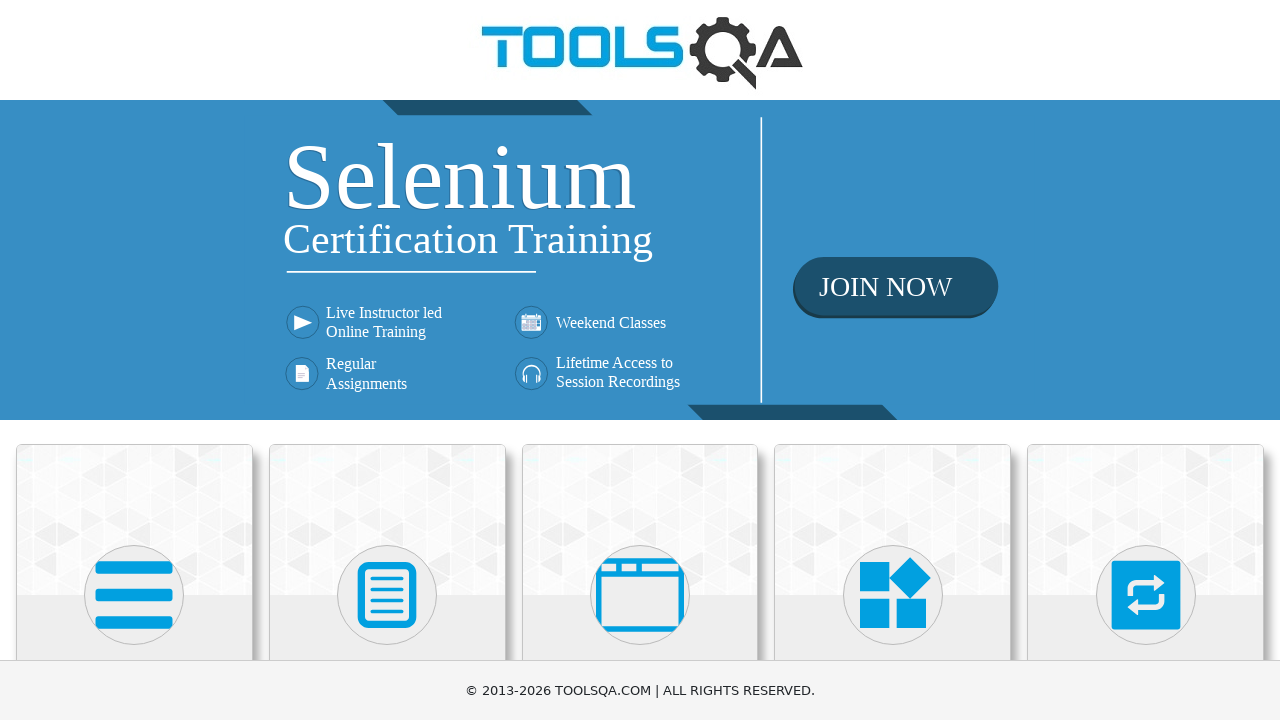

Switched to new tab and waited for page load
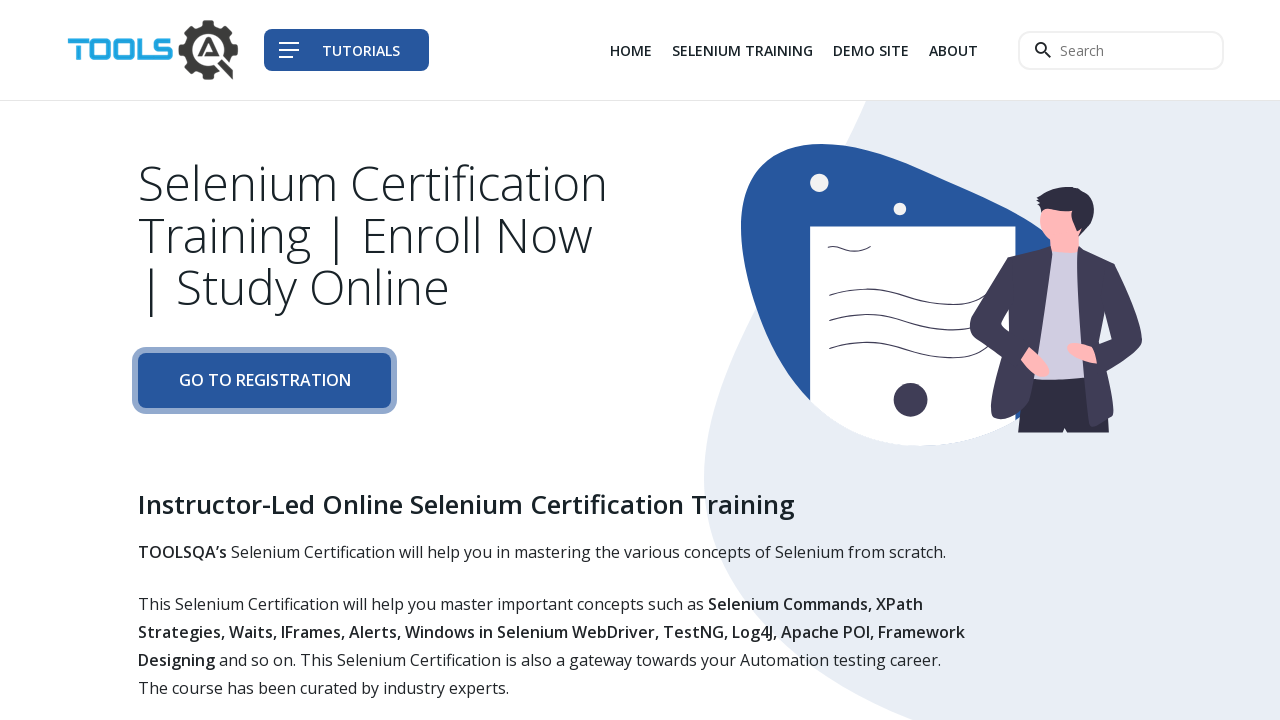

Filled search field with 'selenium' on input.navbar__search--input
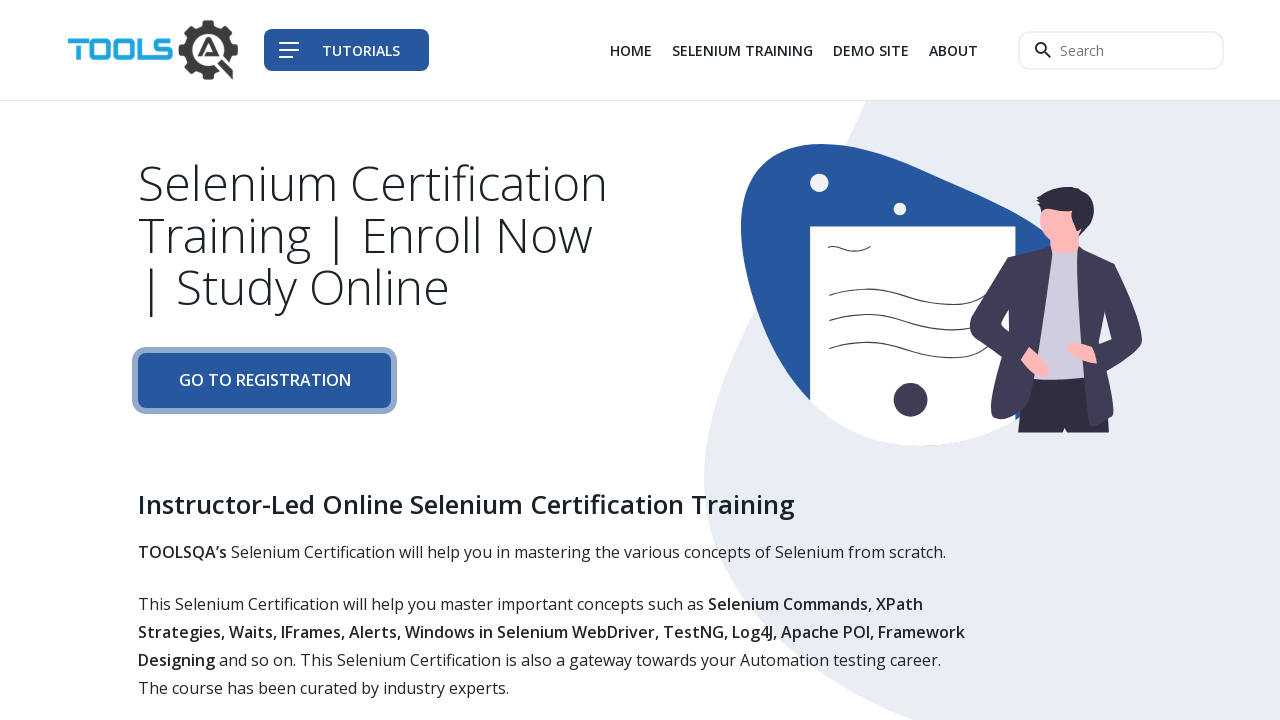

Pressed Enter to submit search for 'selenium' on input.navbar__search--input
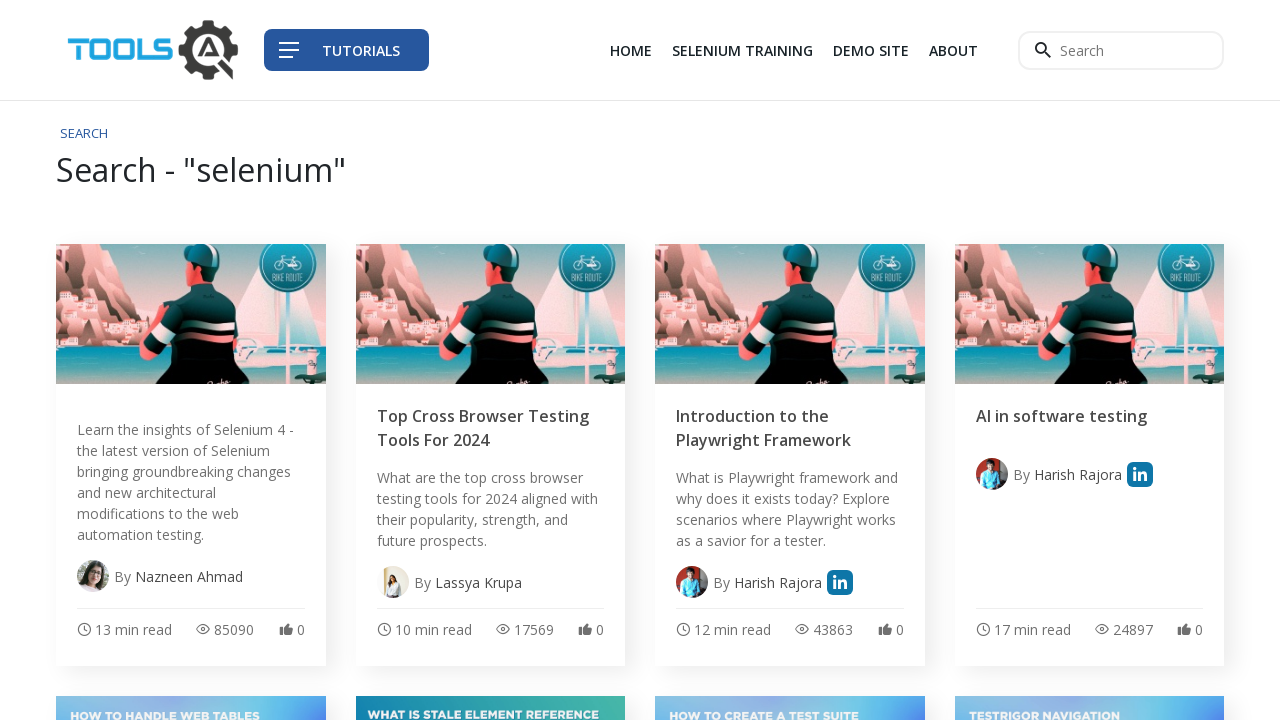

Search results page loaded with keyword=selenium
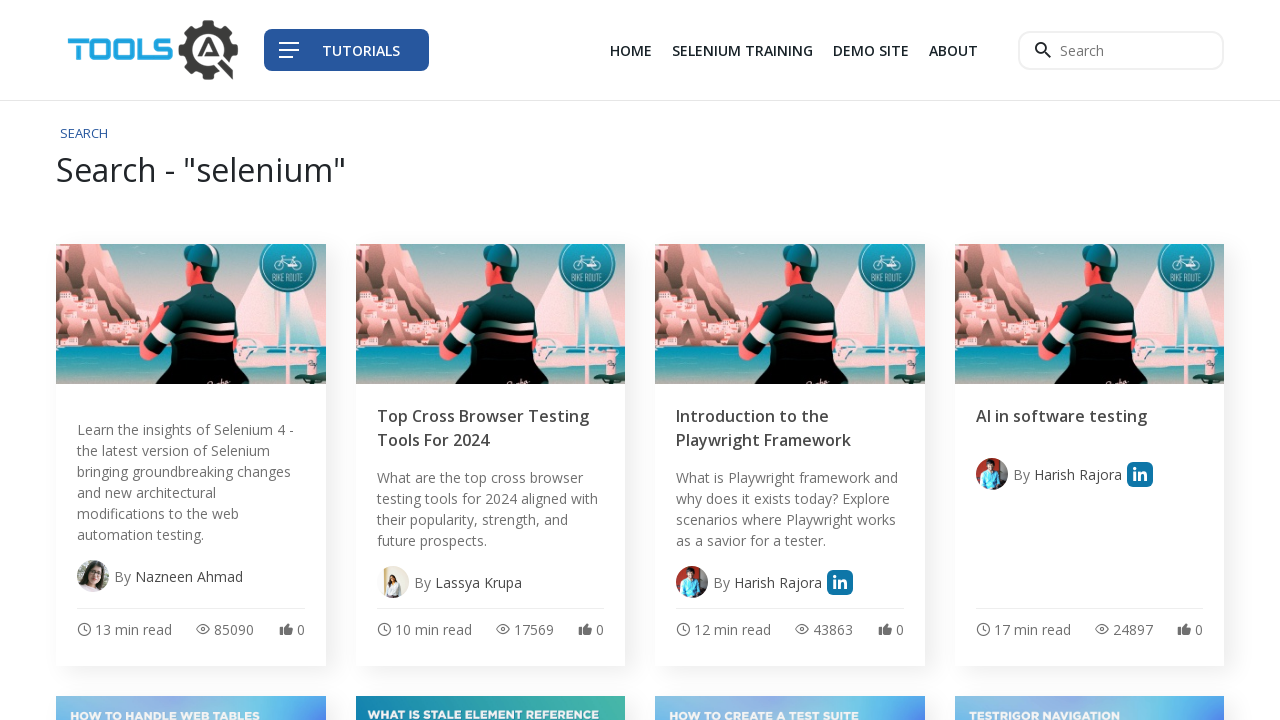

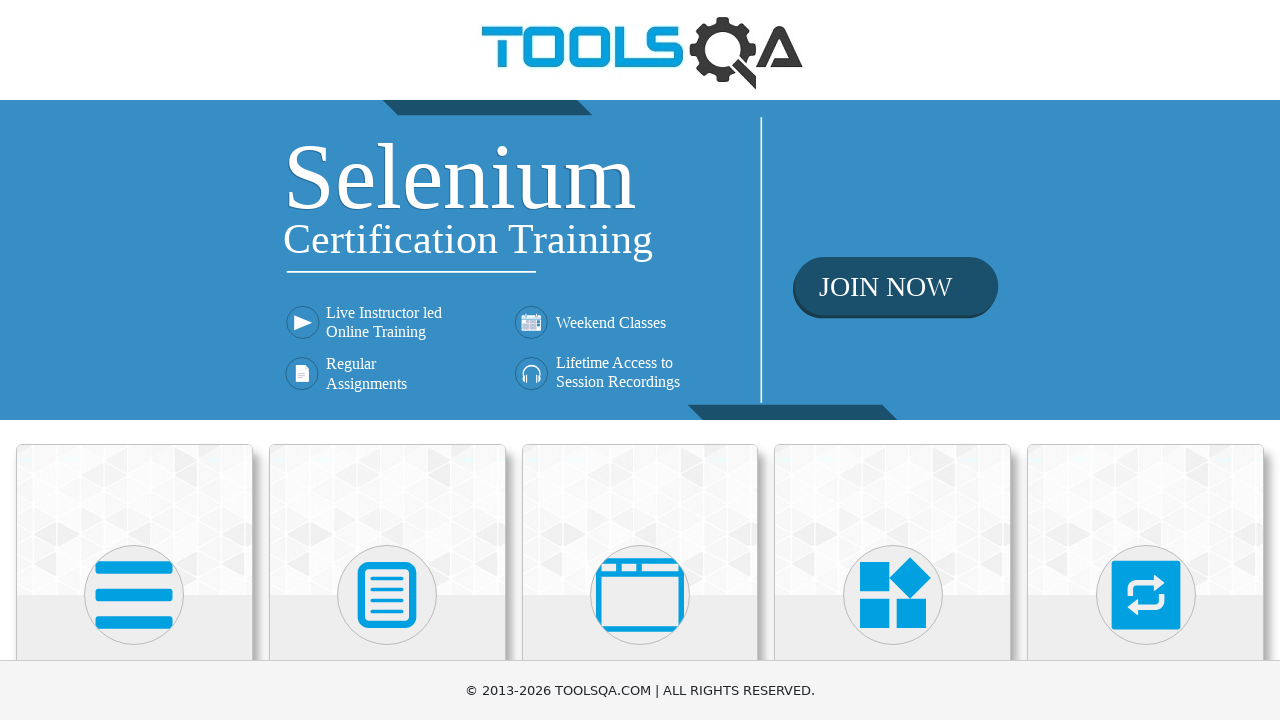